Tests sorting the Due column in ascending order by clicking the column header and verifying the values are sorted correctly using CSS pseudo-class selectors.

Starting URL: http://the-internet.herokuapp.com/tables

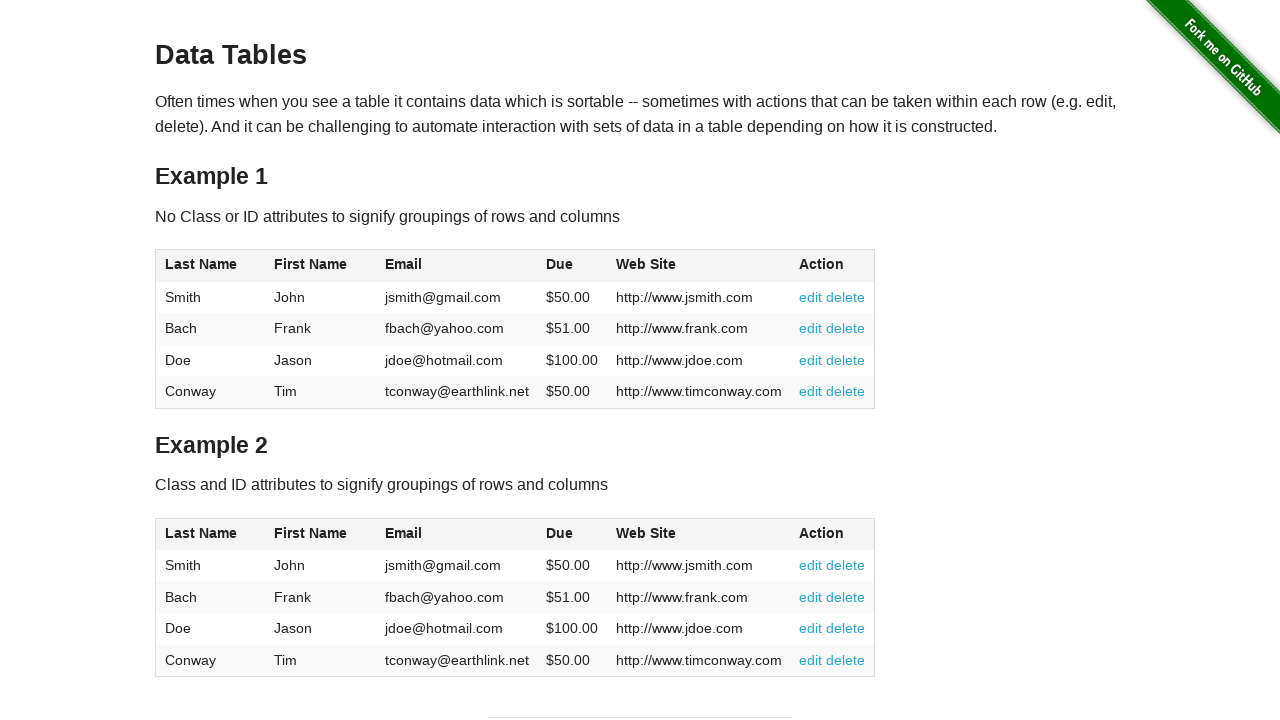

Clicked the Due column header (4th column) to sort ascending at (572, 266) on #table1 thead tr th:nth-child(4)
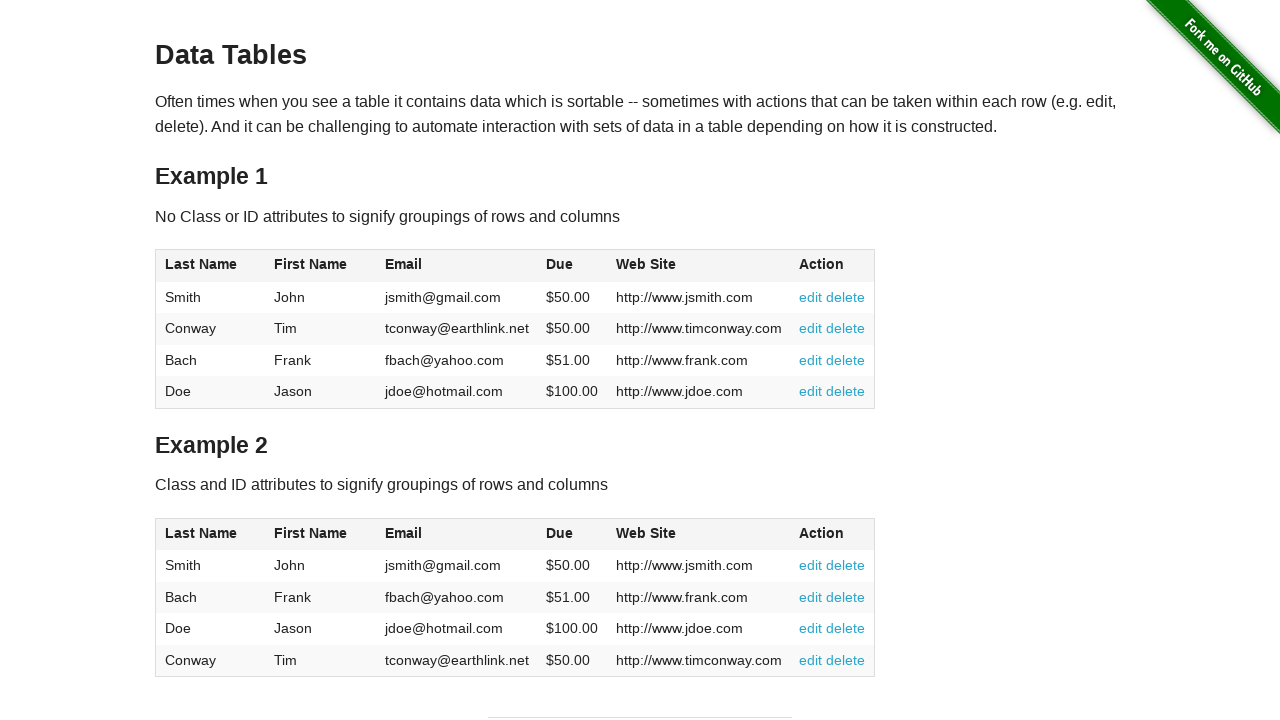

Table sorted and Due column values are now visible
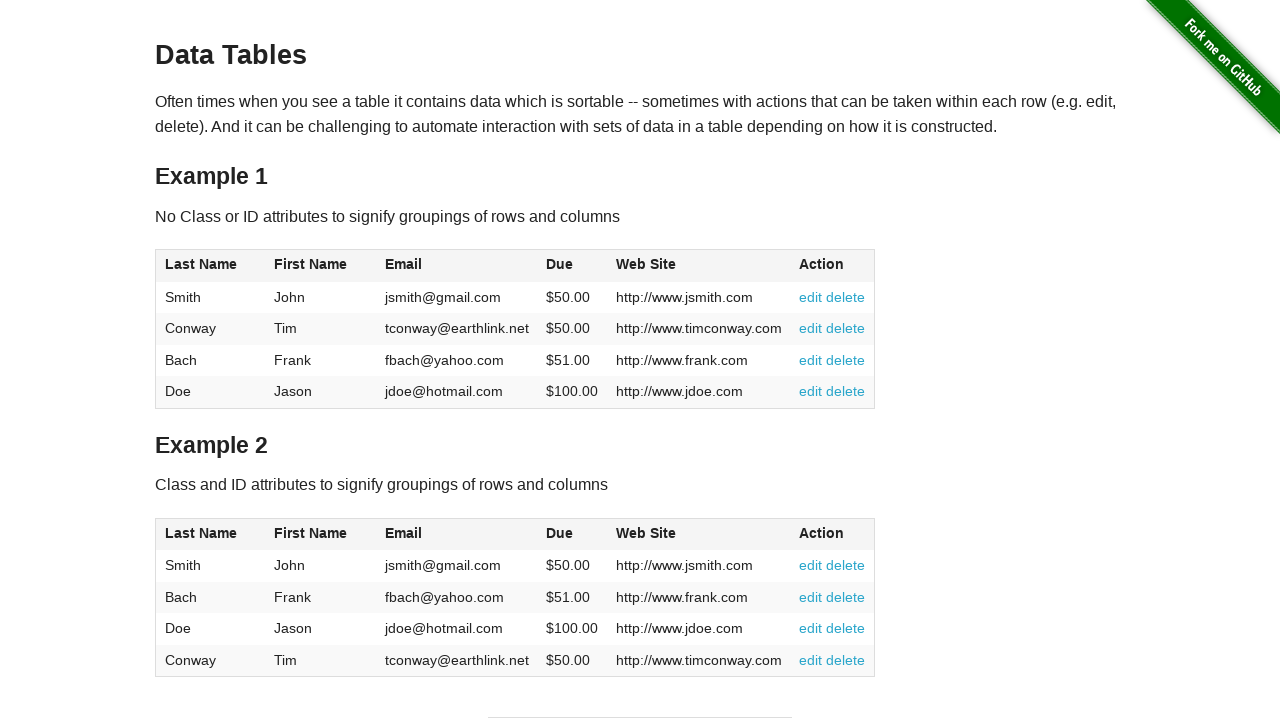

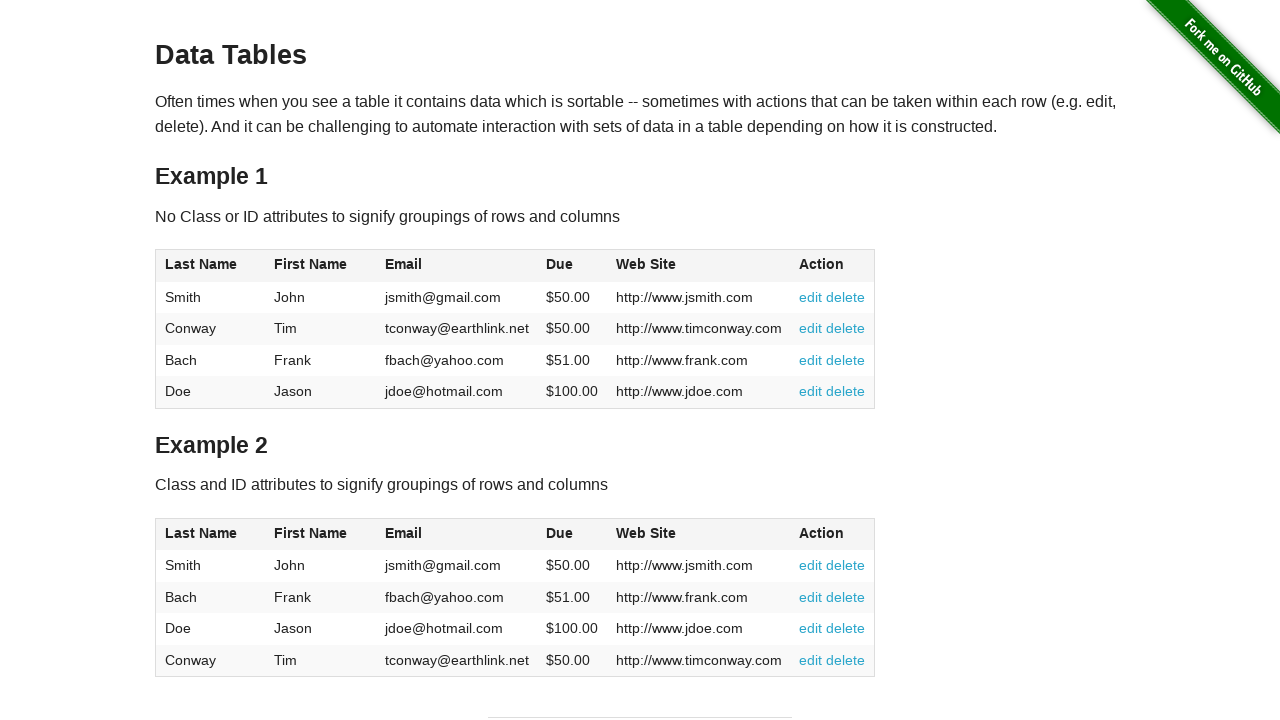